Tests the add-to-cart functionality on an e-commerce demo site by clicking the buy button on the first product (iPhone 12) and verifying the item appears in the cart.

Starting URL: https://bstackdemo.com/

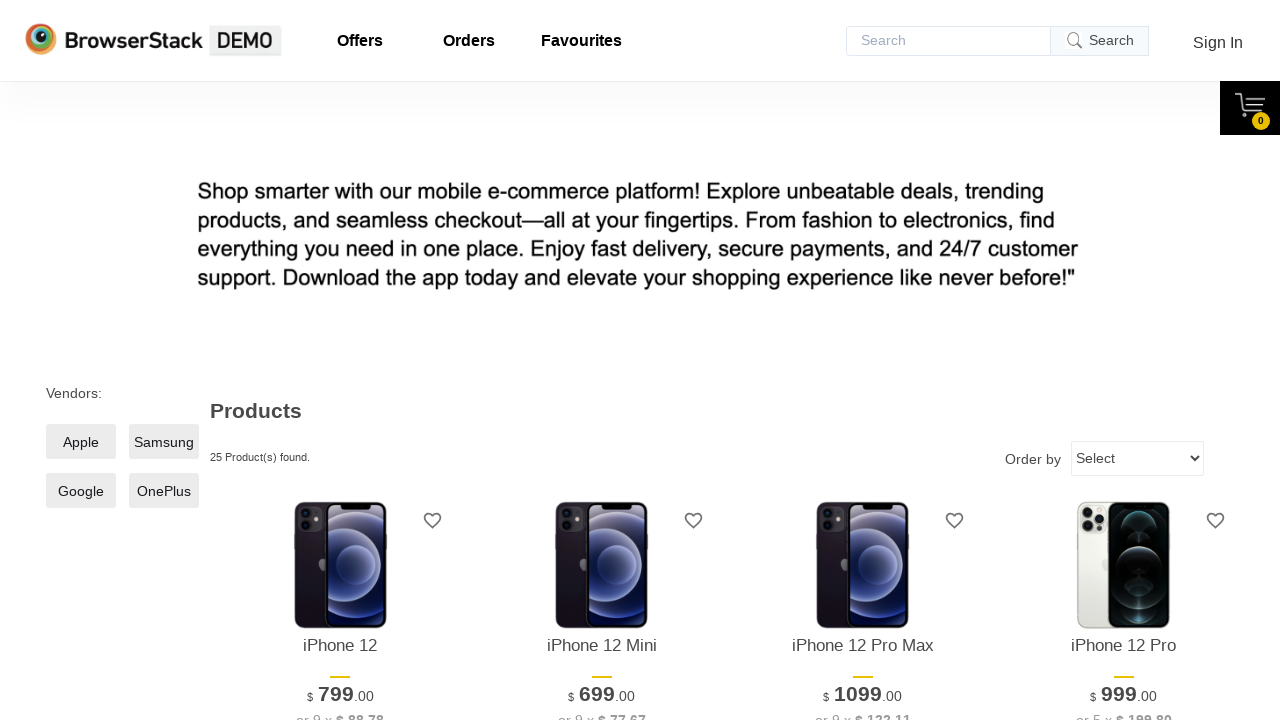

Clicked buy button on iPhone 12 product at (340, 361) on #\31 > .shelf-item__buy-btn
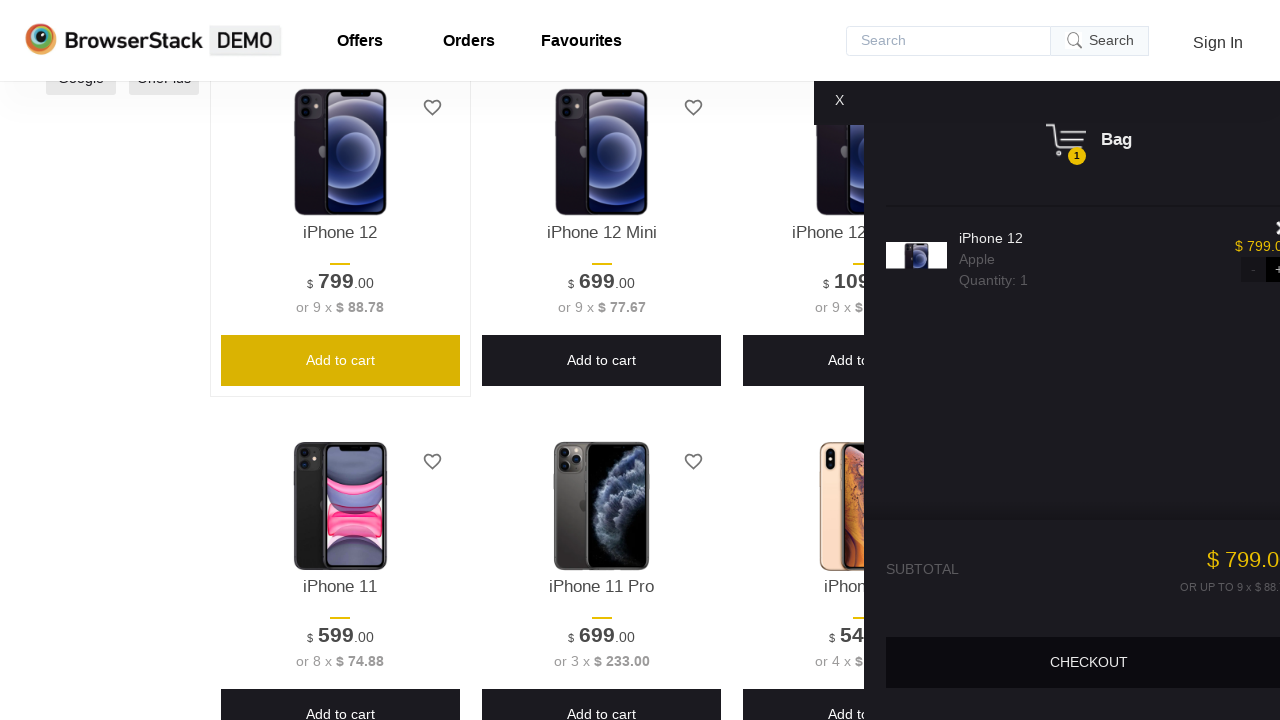

Cart opened after adding item
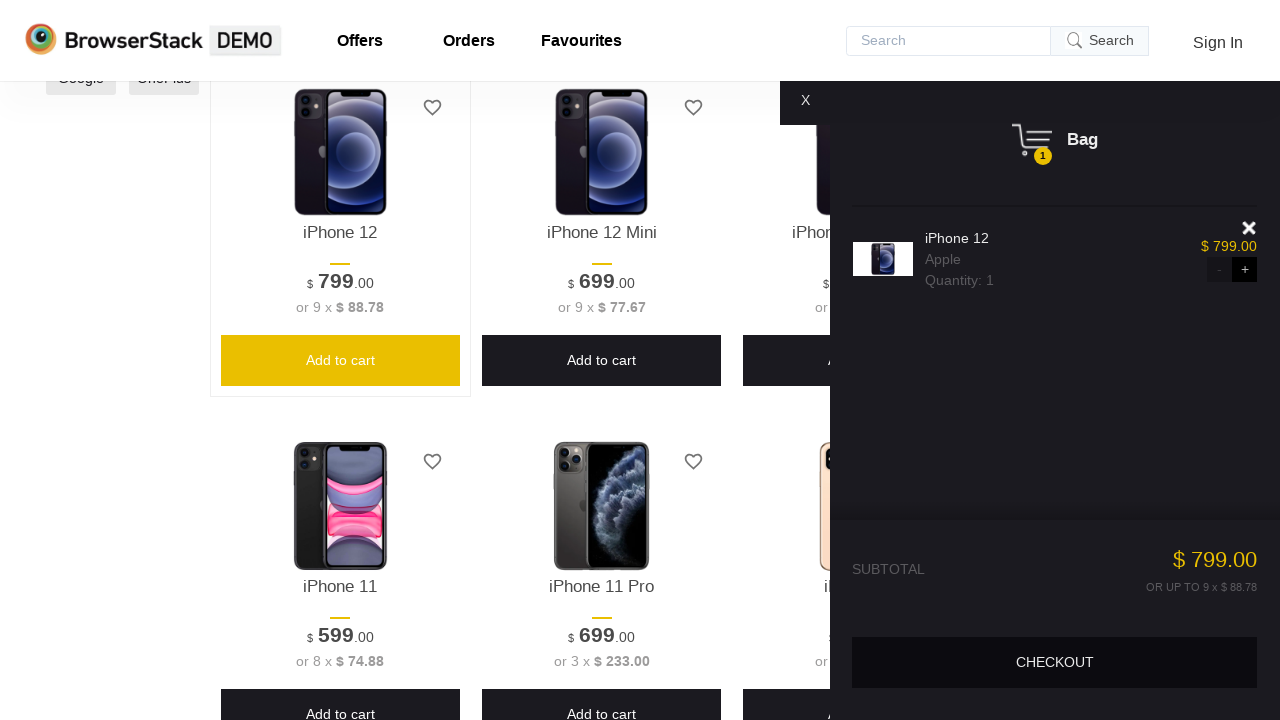

Retrieved product title from cart: iPhone 12
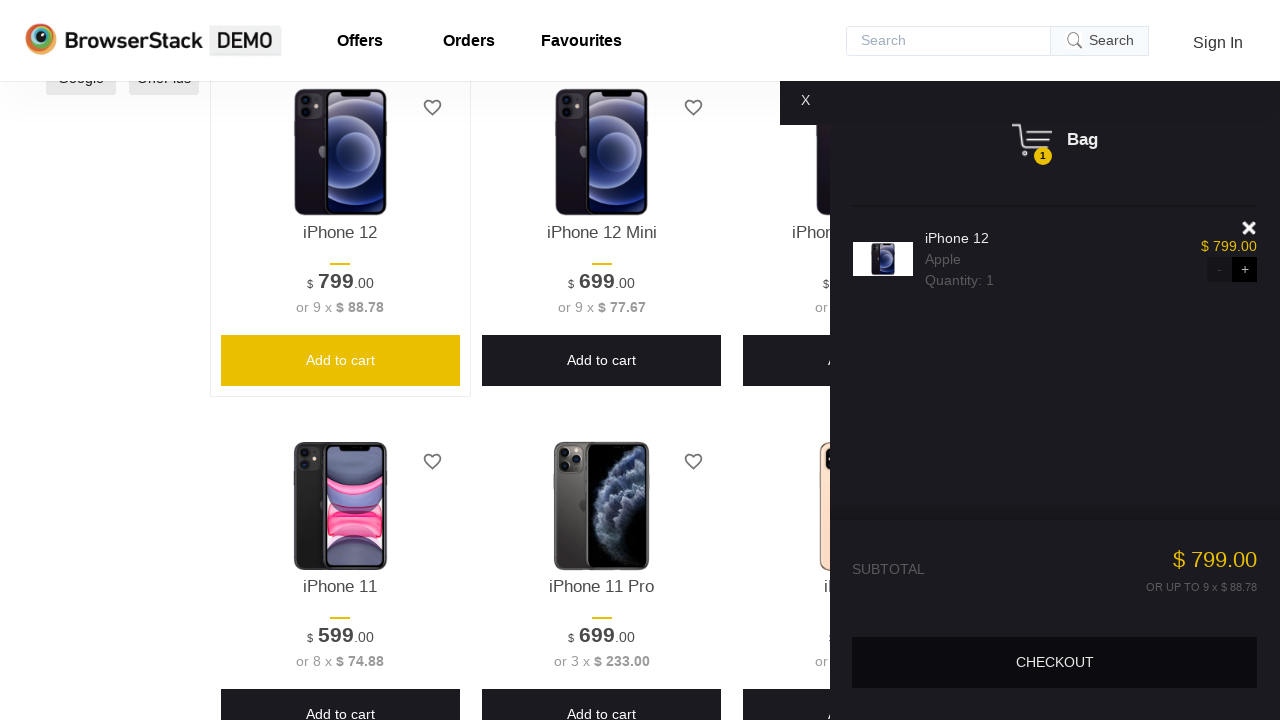

Verified cart contains iPhone 12 - assertion passed
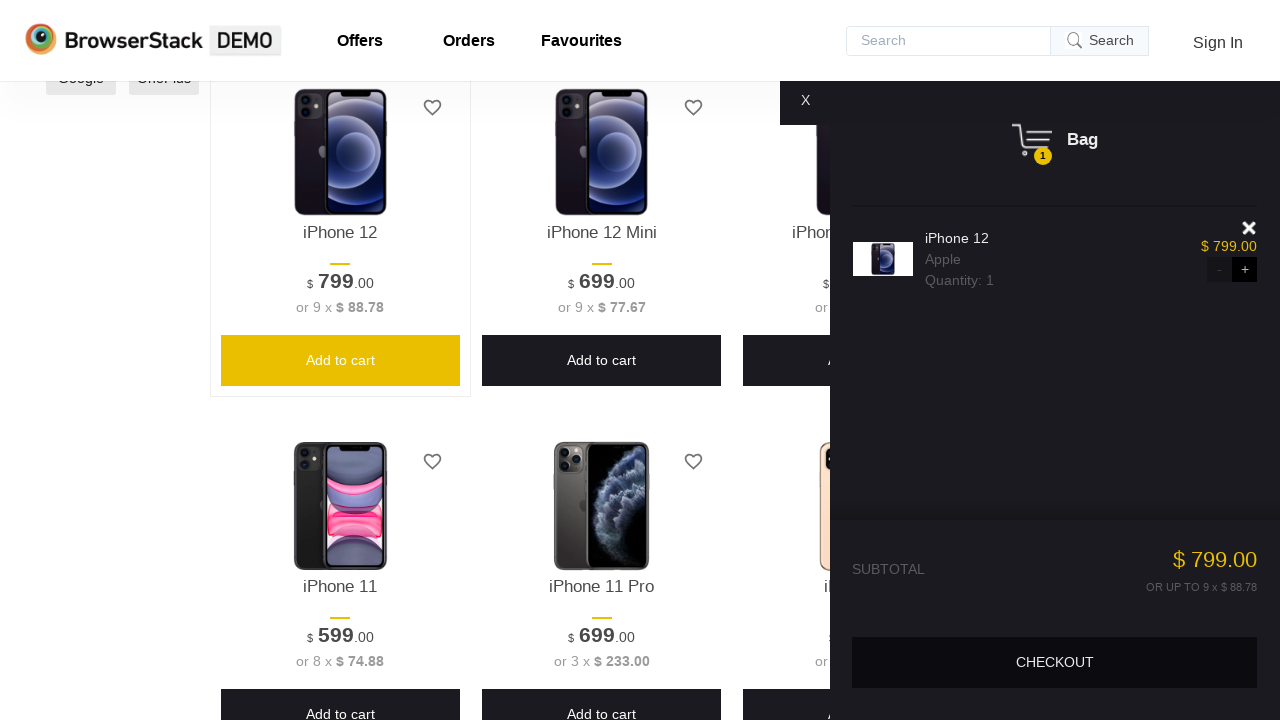

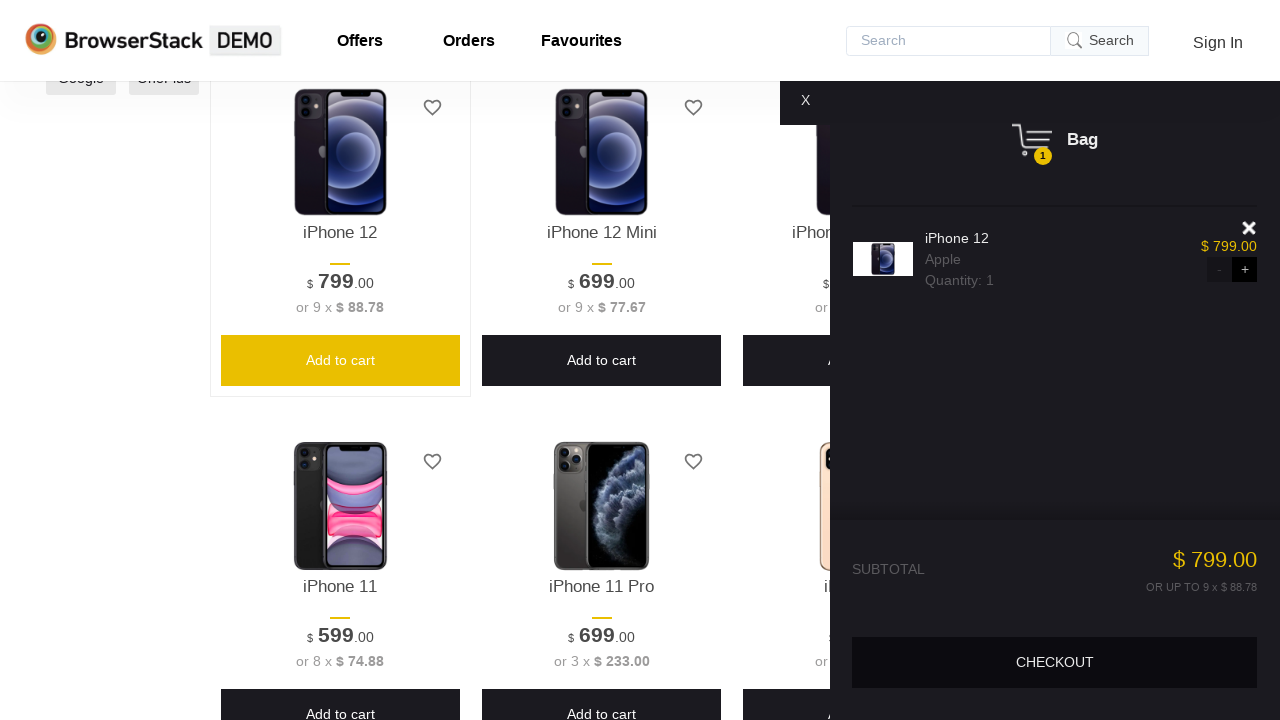